Tests the BlazeDemo flight booking flow by selecting departure/destination cities, choosing the cheapest flight option, and completing the purchase process

Starting URL: https://blazedemo.com/index.php

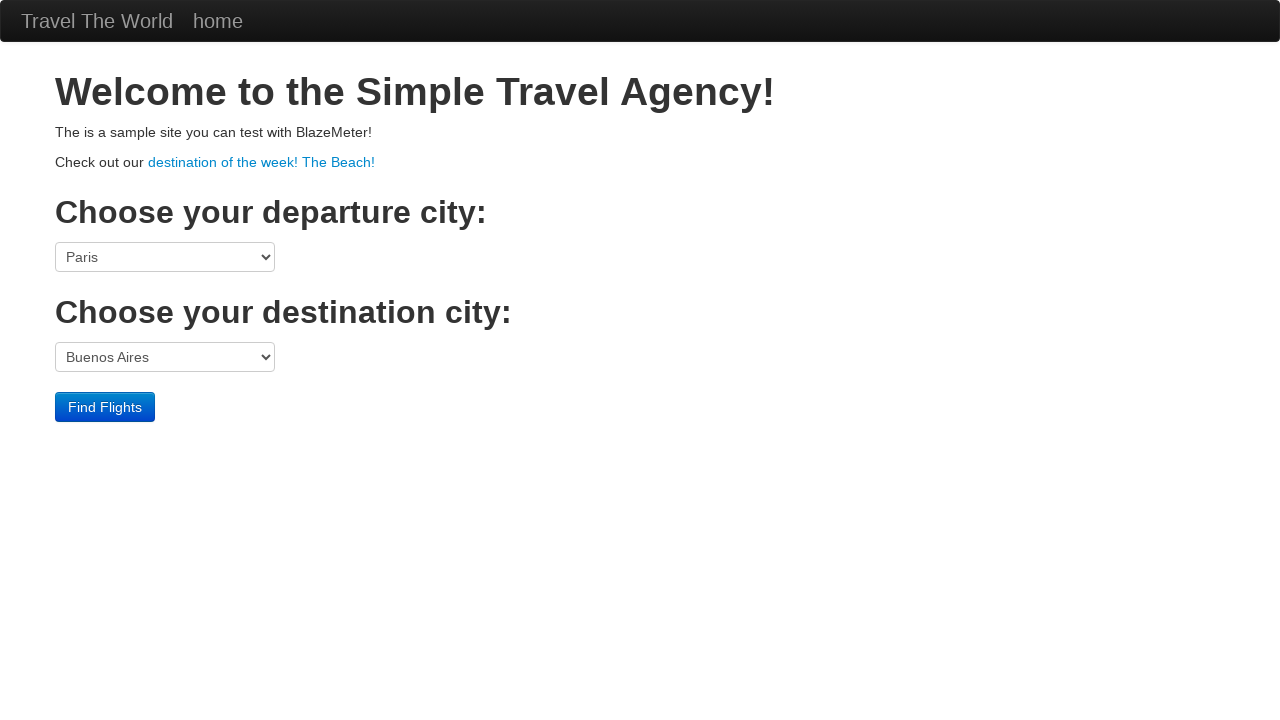

Waited for home page to load (h1 selector)
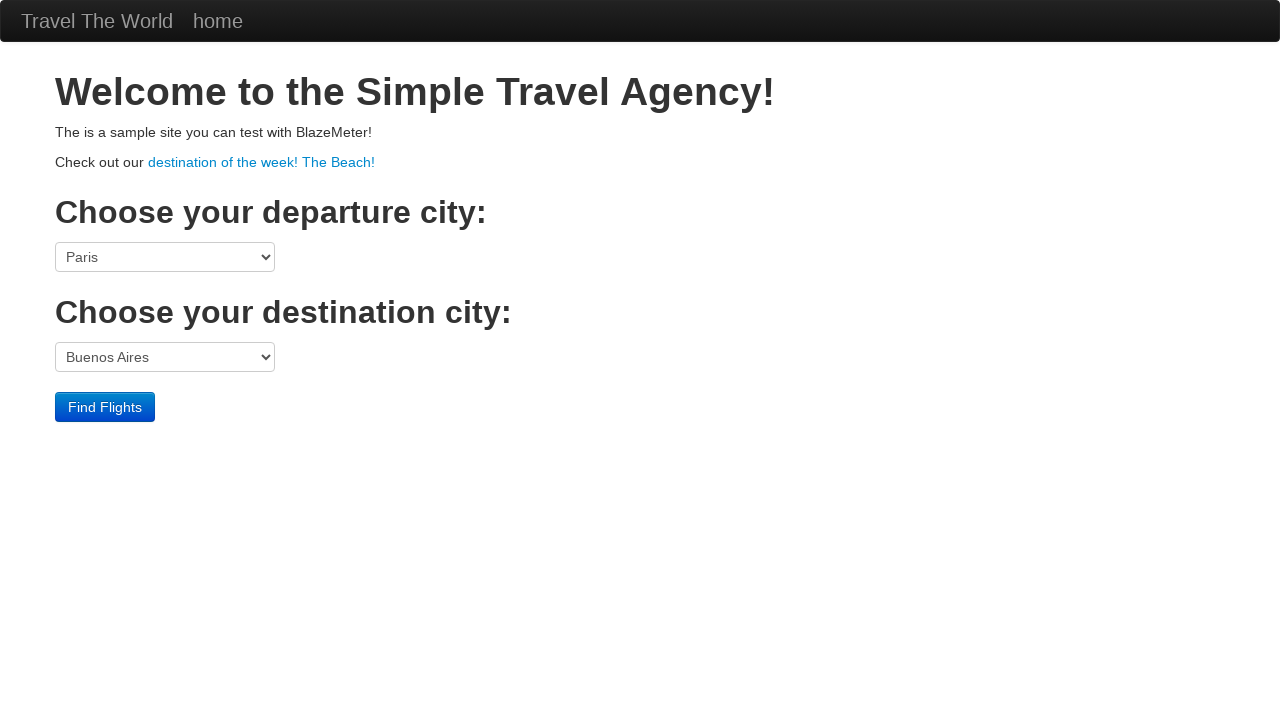

Selected 'Boston' as departure city on select[name='fromPort']
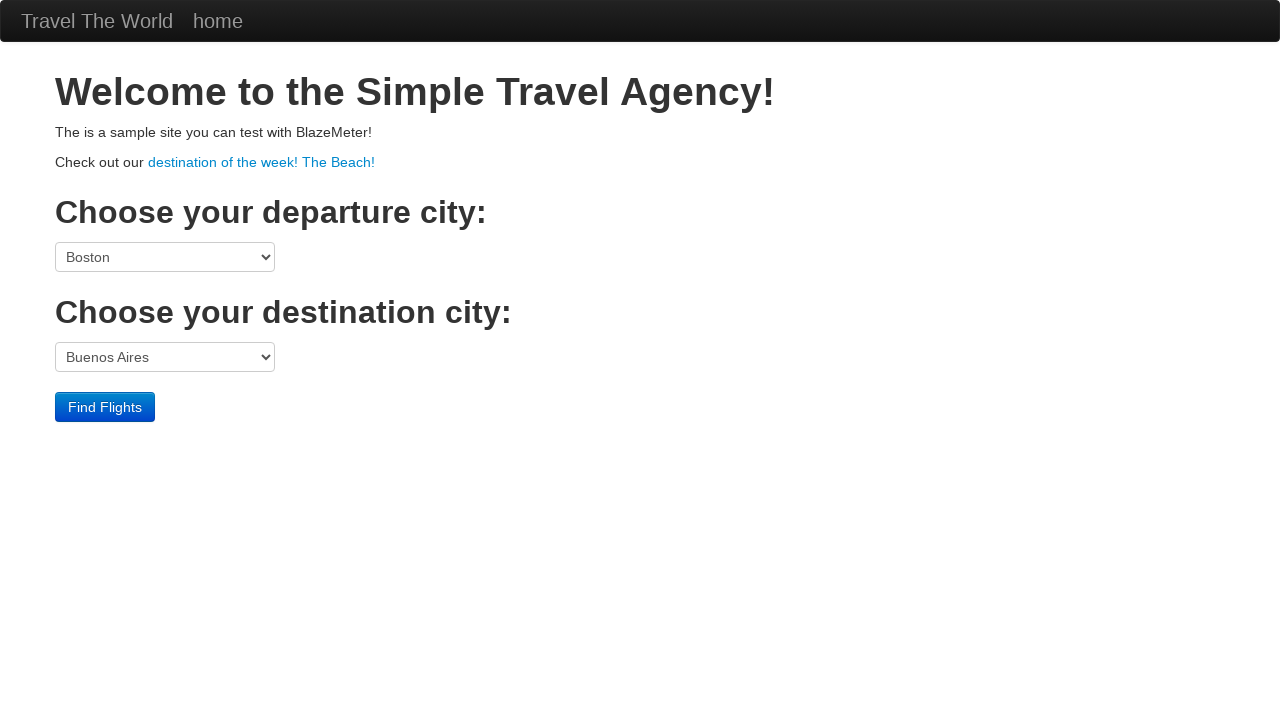

Selected 'London' as destination city on select[name='toPort']
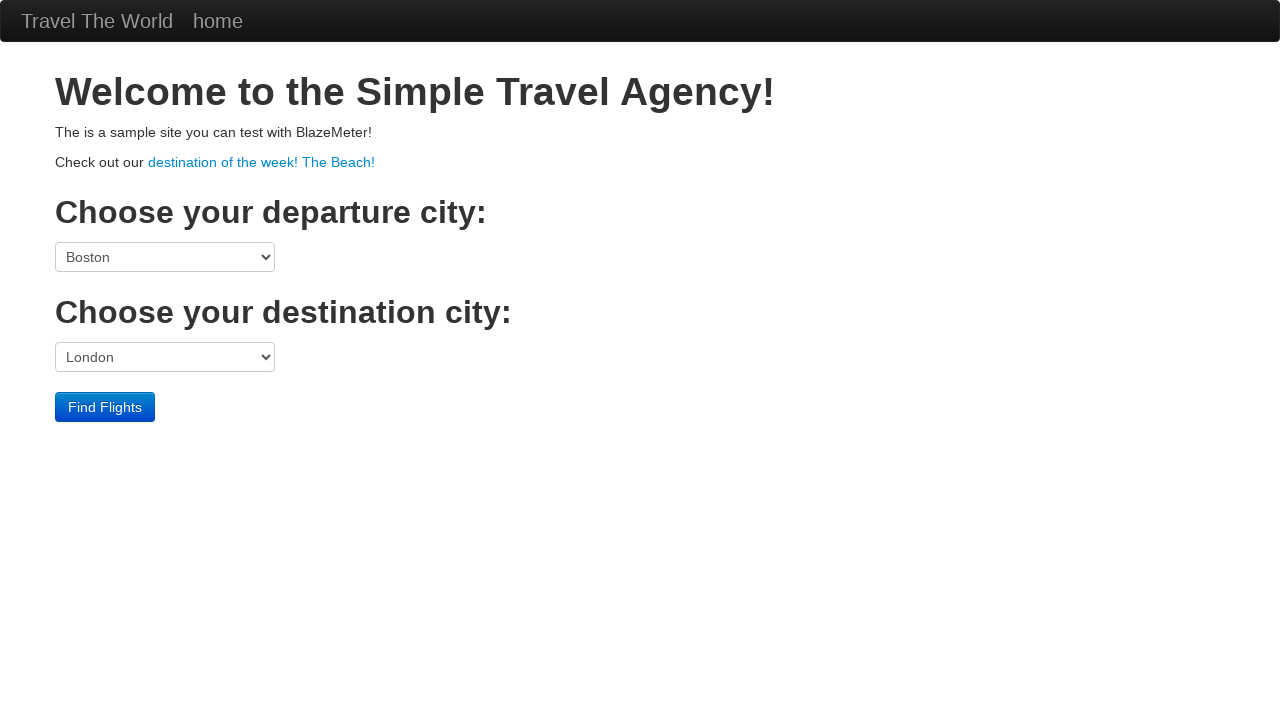

Clicked 'Find Flights' button at (105, 407) on input[type='submit']
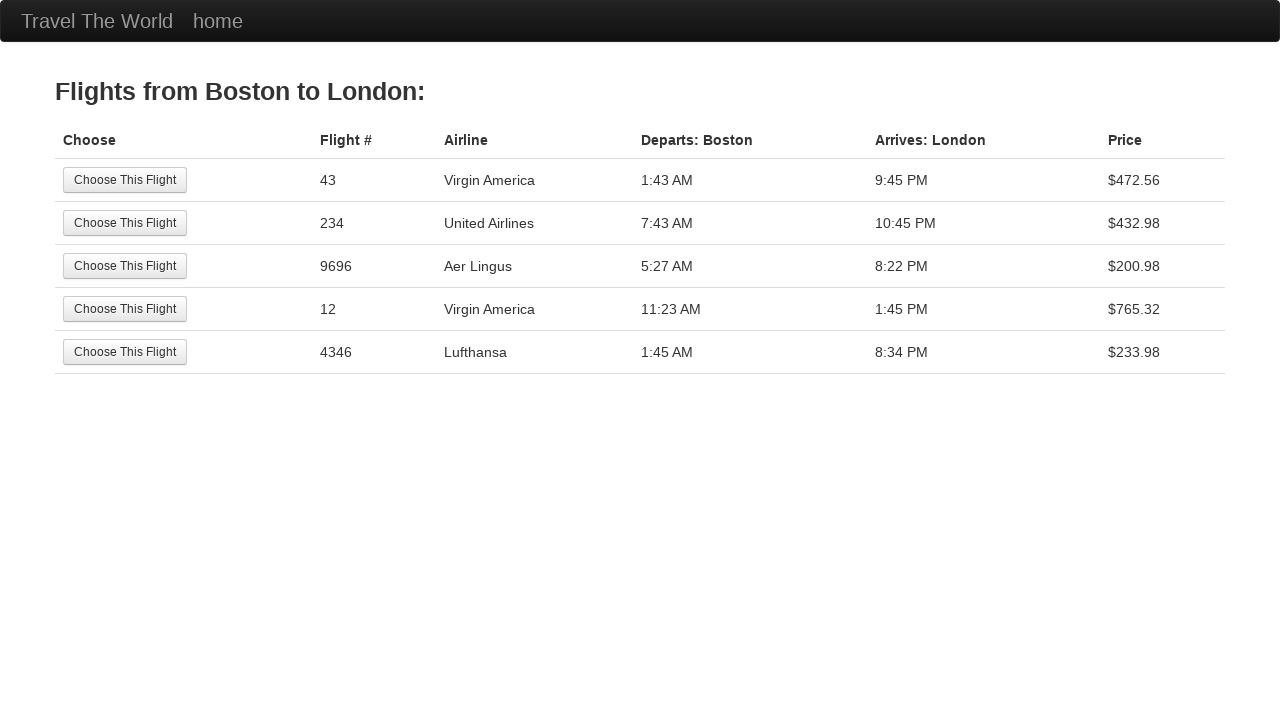

Flight results table loaded
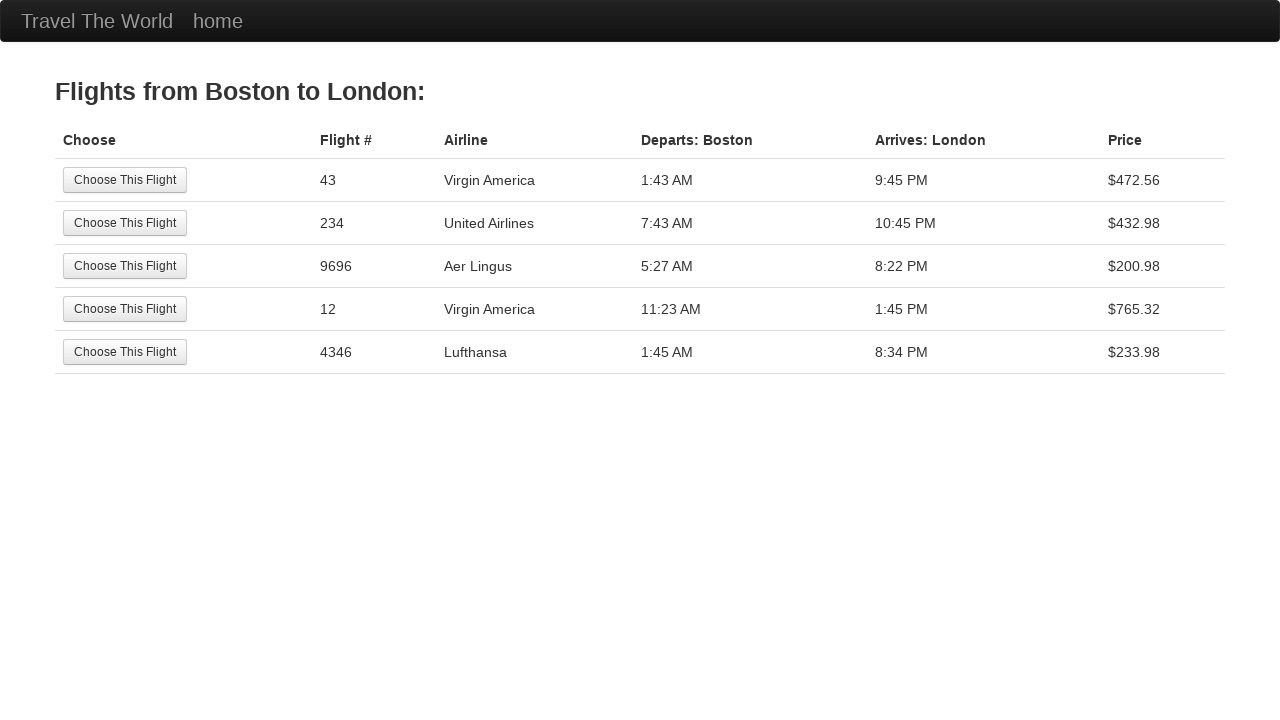

Retrieved all flight price elements
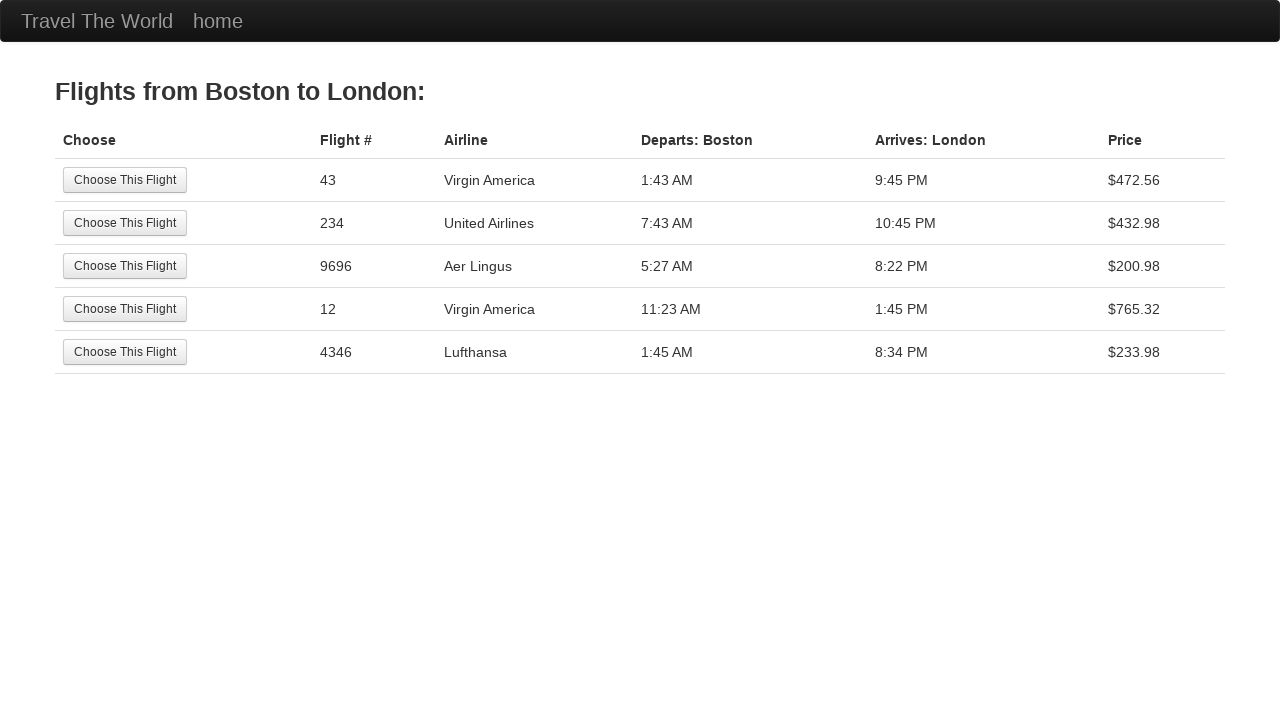

Parsed 5 flight prices
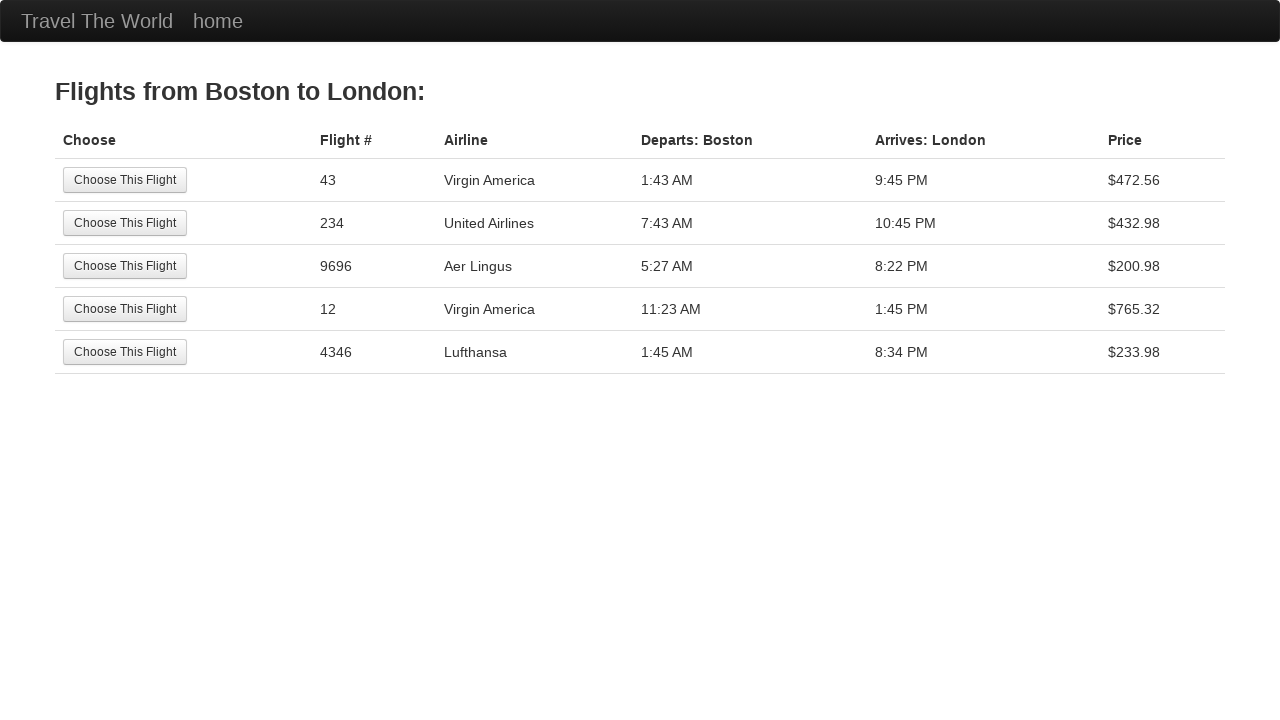

Selected cheapest flight option (index 3) at (125, 266) on (//table//tr//td//input[@type='submit'])[3]
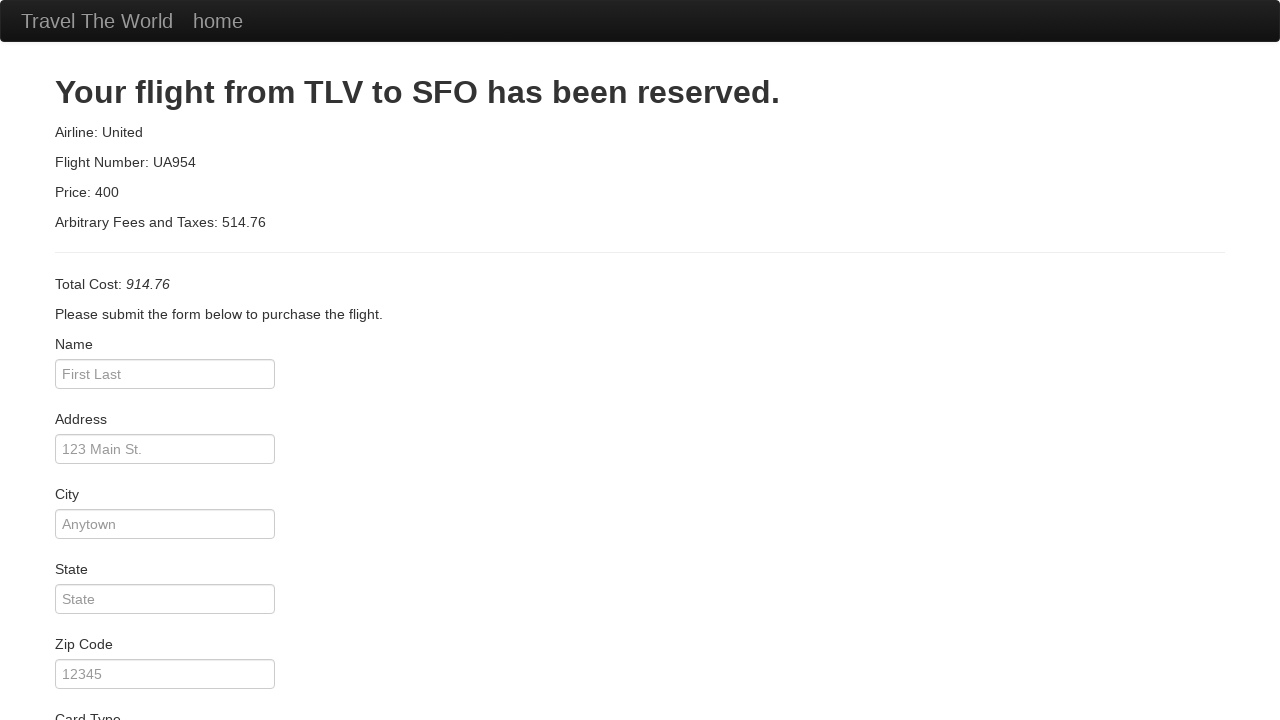

Total price element displayed on page
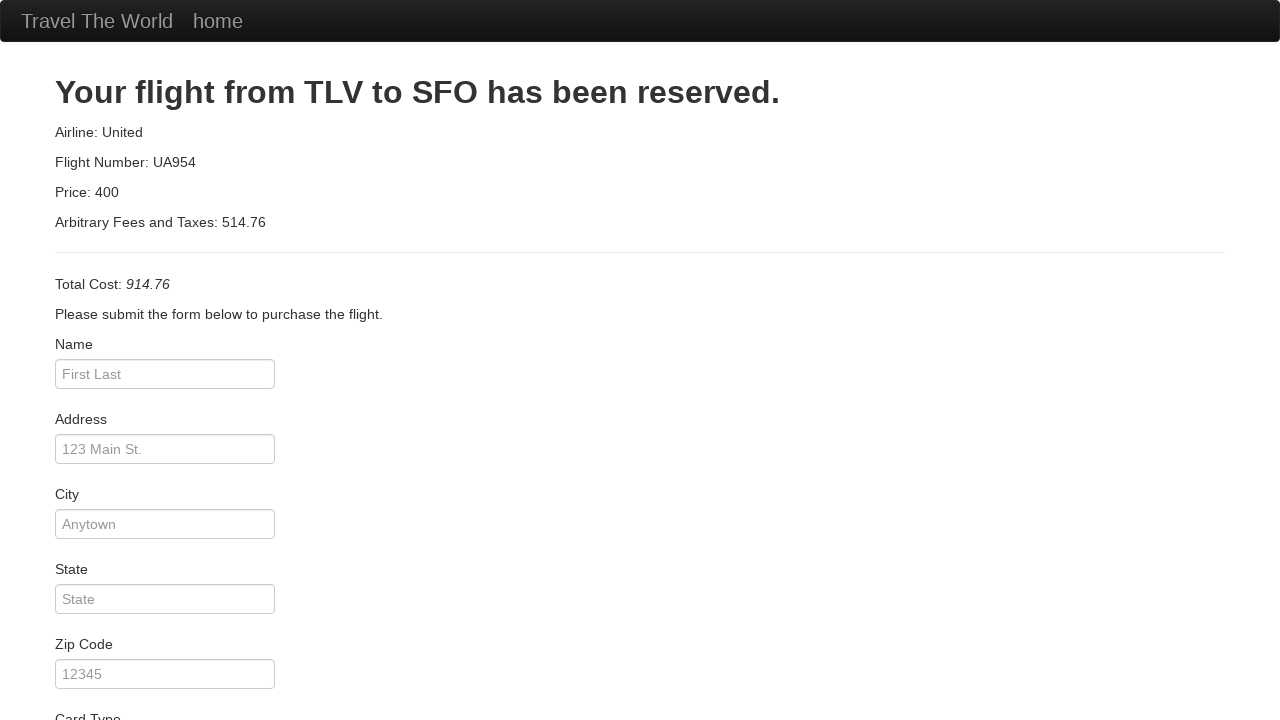

Clicked 'Purchase Flight' button at (118, 685) on input.btn.btn-primary
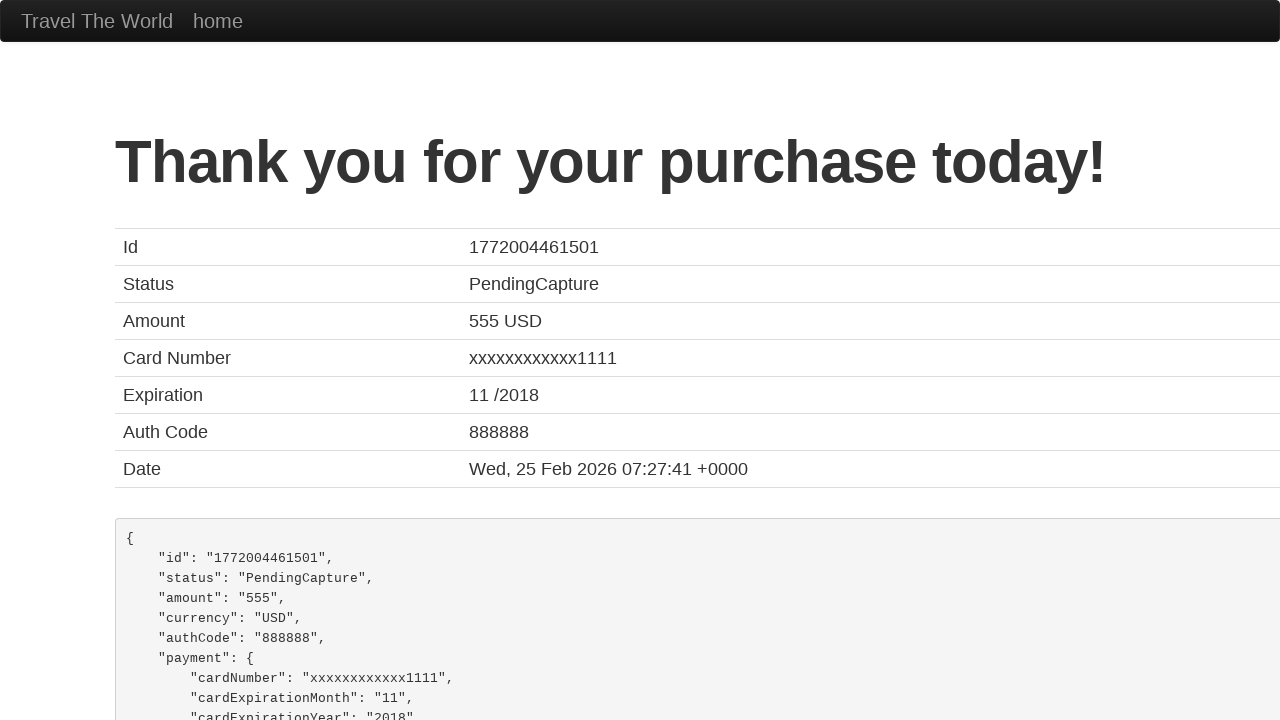

Confirmation page loaded with booking ID
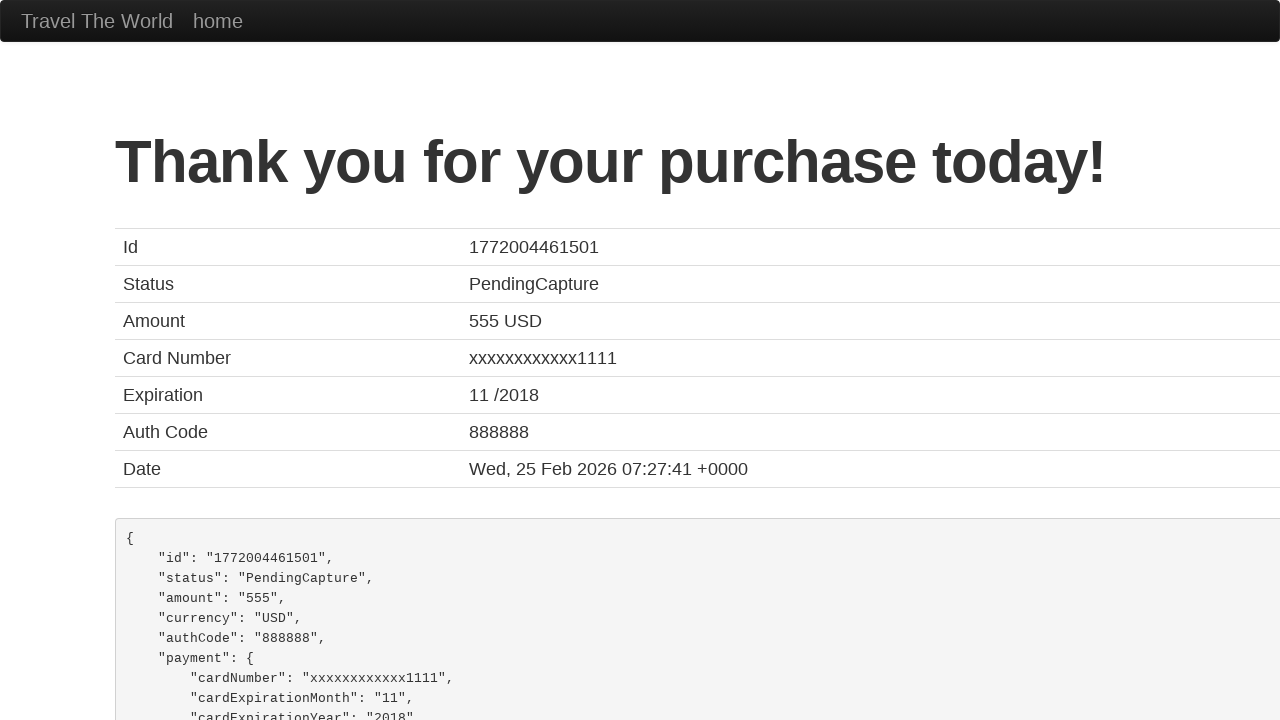

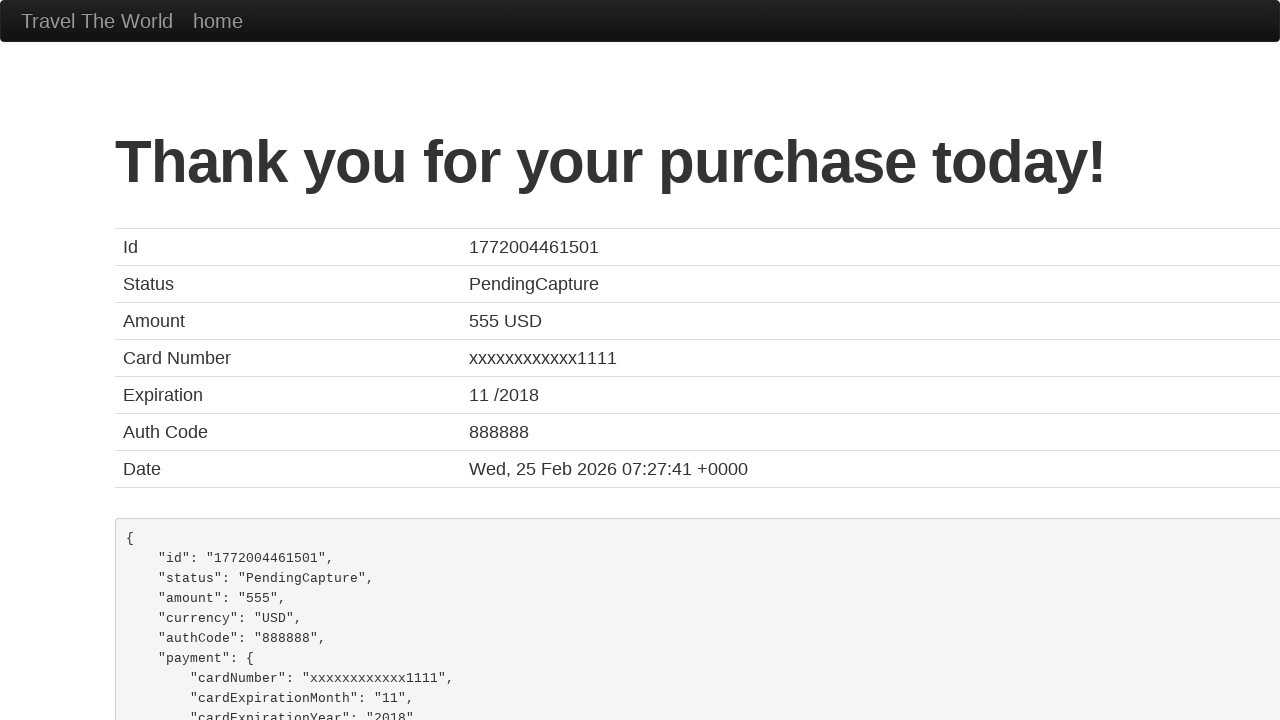